Tests radio button functionality by clicking the "Yes" option and verifying the success message appears with correct text

Starting URL: https://demoqa.com/radio-button

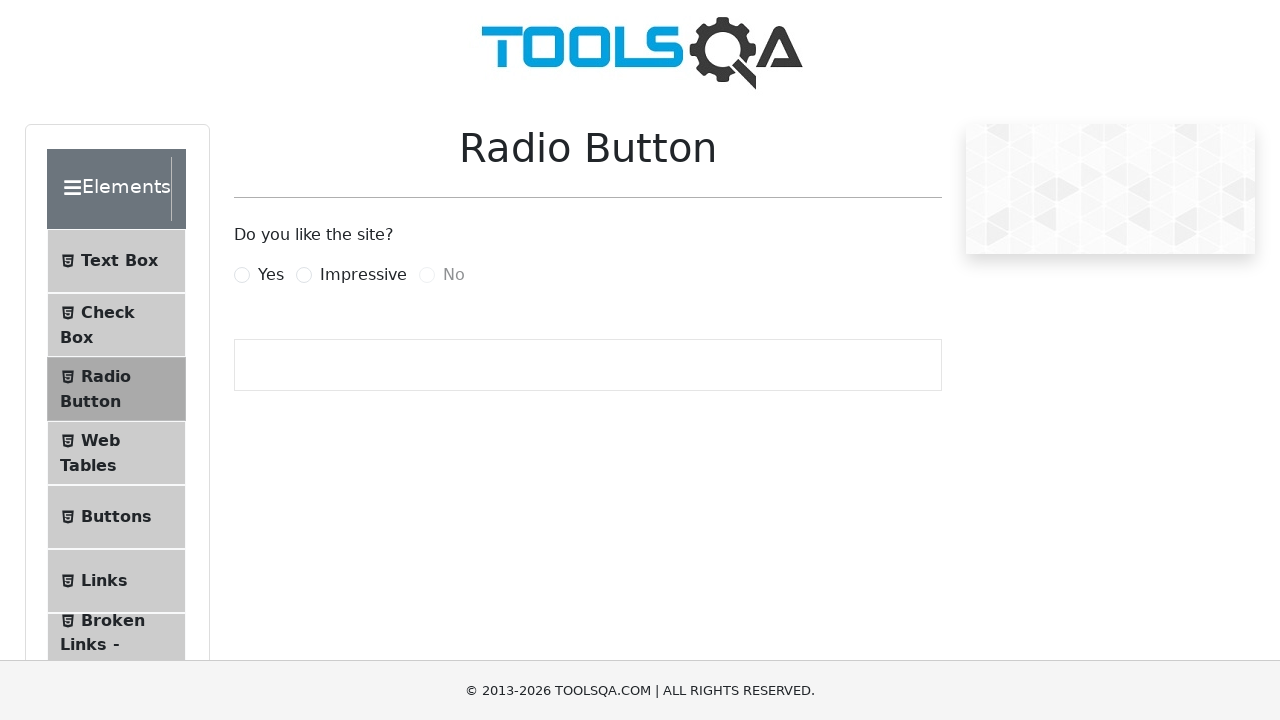

Clicked the 'Yes' radio button at (271, 275) on label[for='yesRadio']
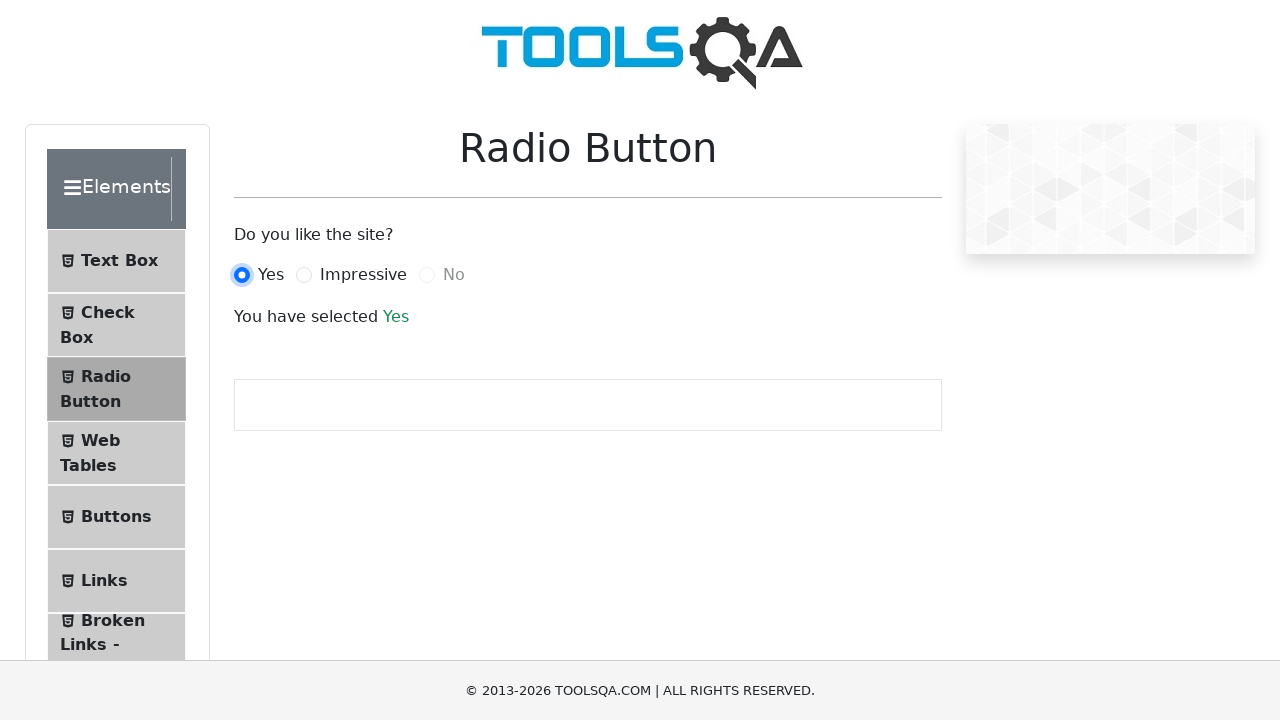

Success message appeared after clicking 'Yes' radio button
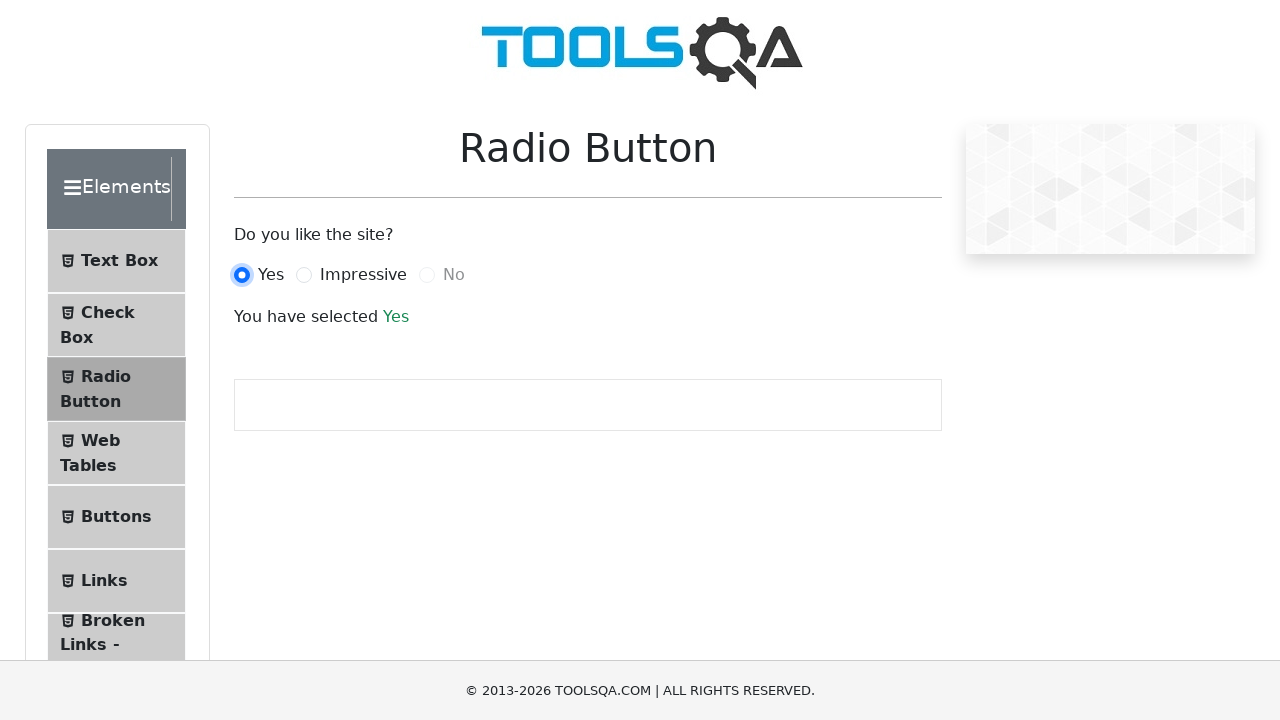

Retrieved success message text content
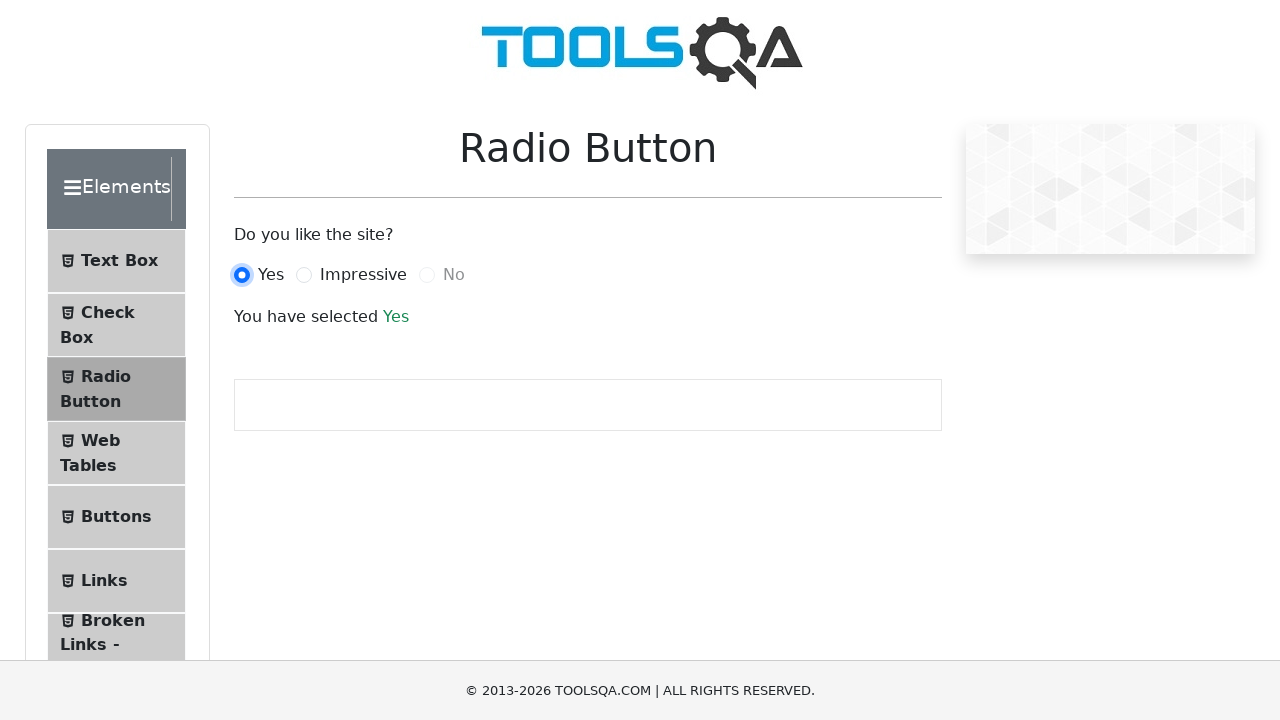

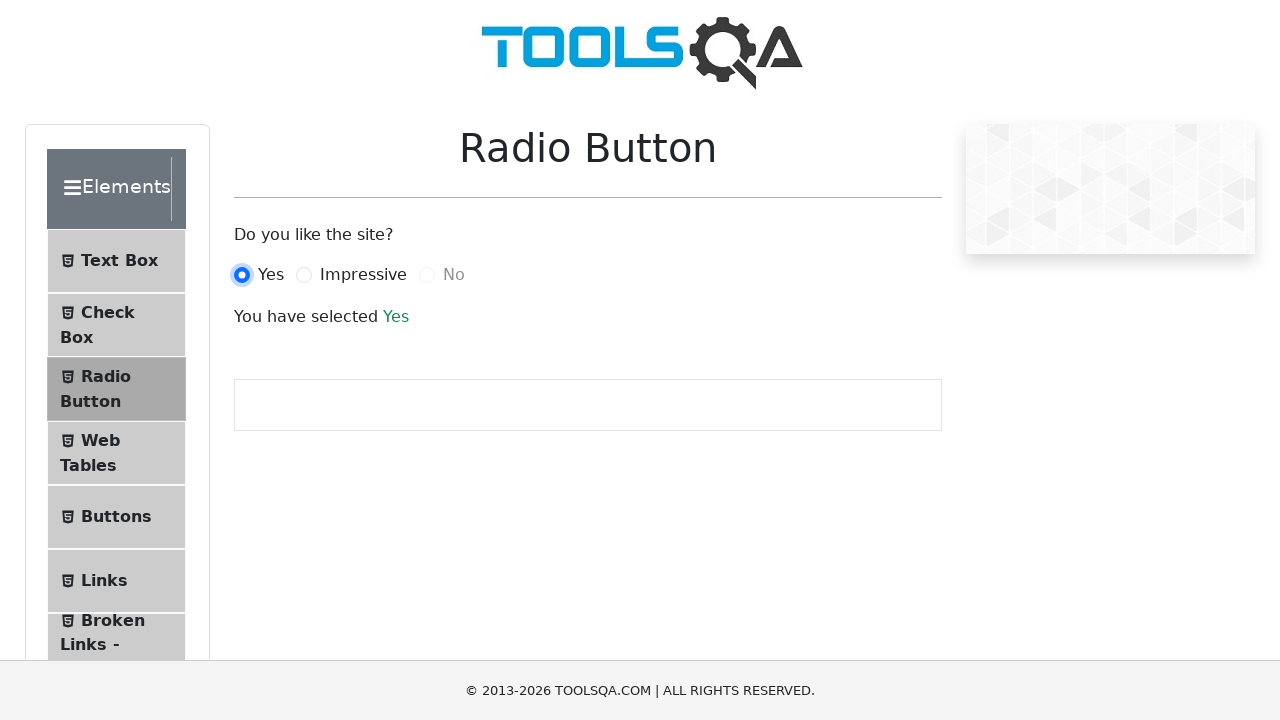